Tests nested iframe handling by navigating through multiple iframe layers and interacting with form elements inside the innermost frame

Starting URL: https://demo.automationtesting.in/Frames.html

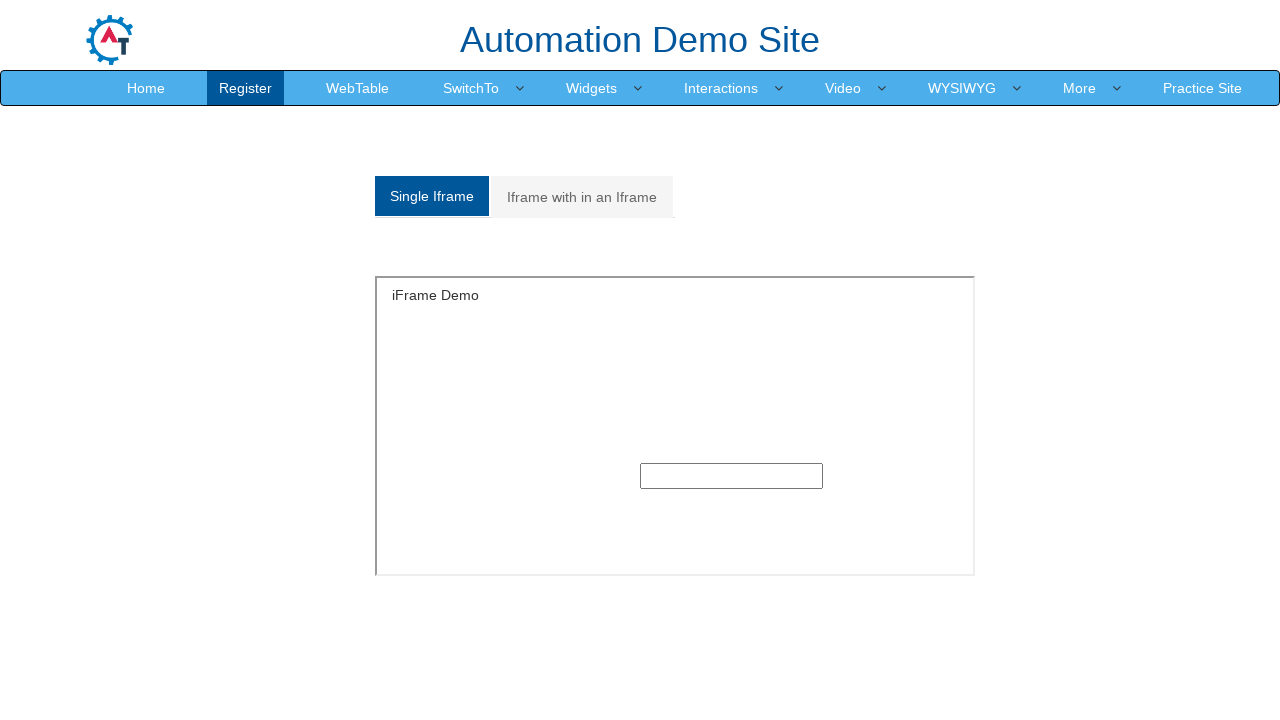

Clicked on the second tab to show iframe content at (583, 197) on xpath=//div[@class='tabpane']/ul/li[2]
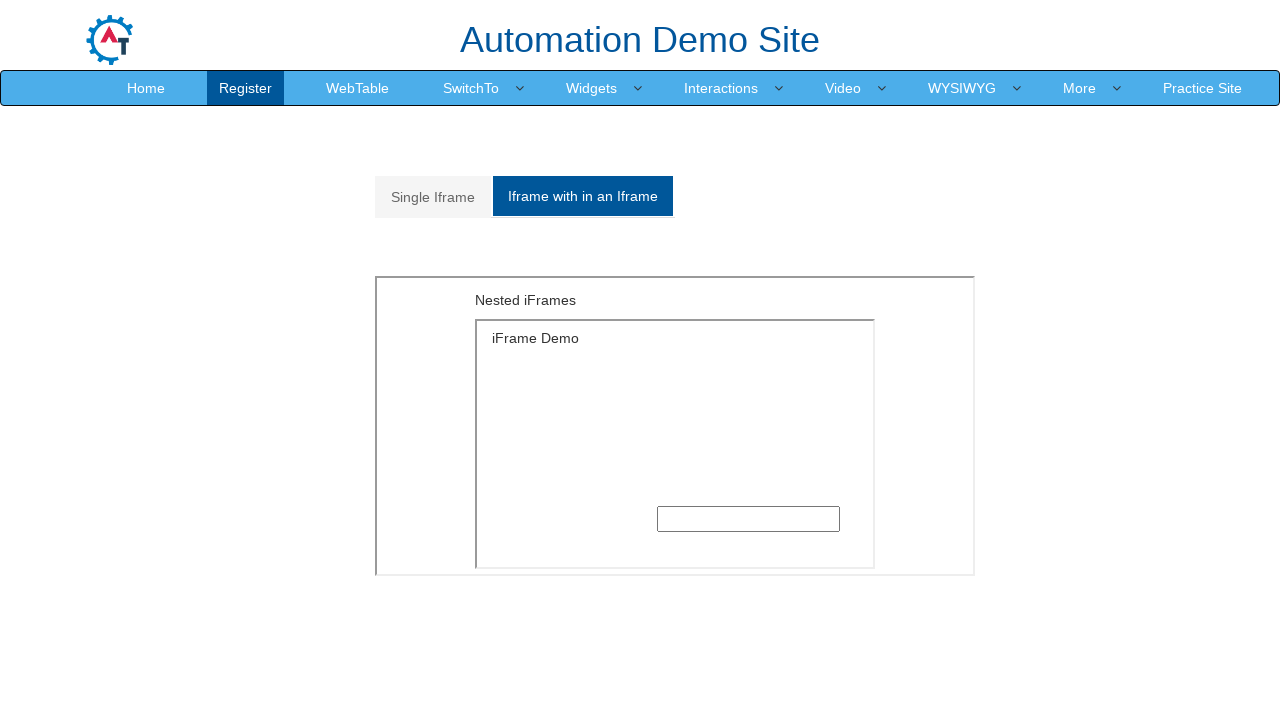

Located and switched to outer frame (MultipleFrames.html)
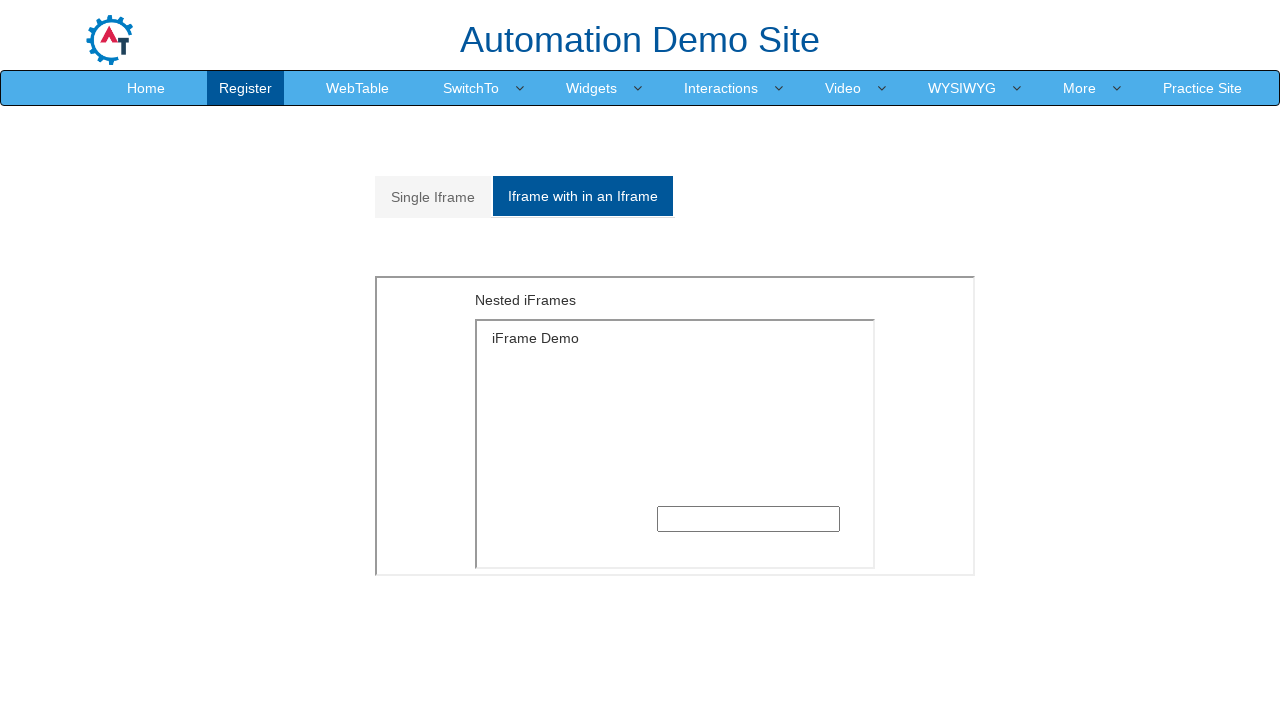

Located and switched to inner frame (SingleFrame.html) within outer frame
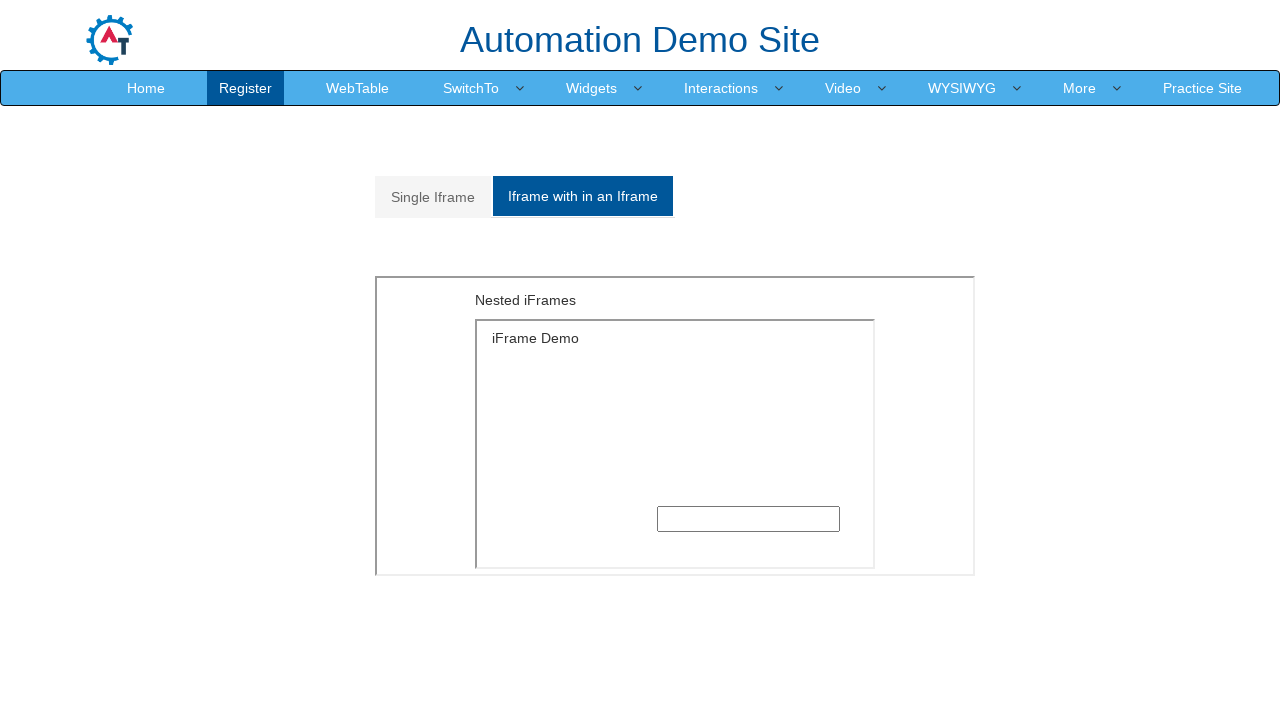

Filled input field in nested iframe with 'Welcome' on xpath=//iframe[@src='MultipleFrames.html'] >> internal:control=enter-frame >> xp
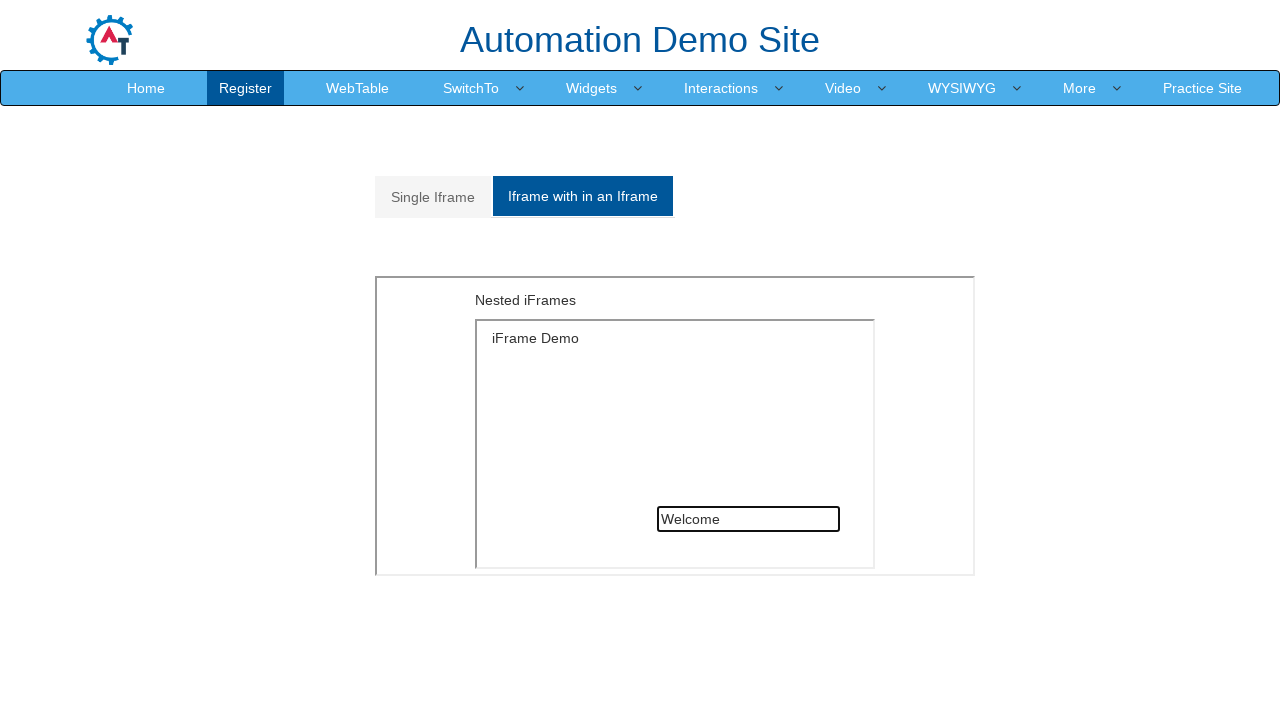

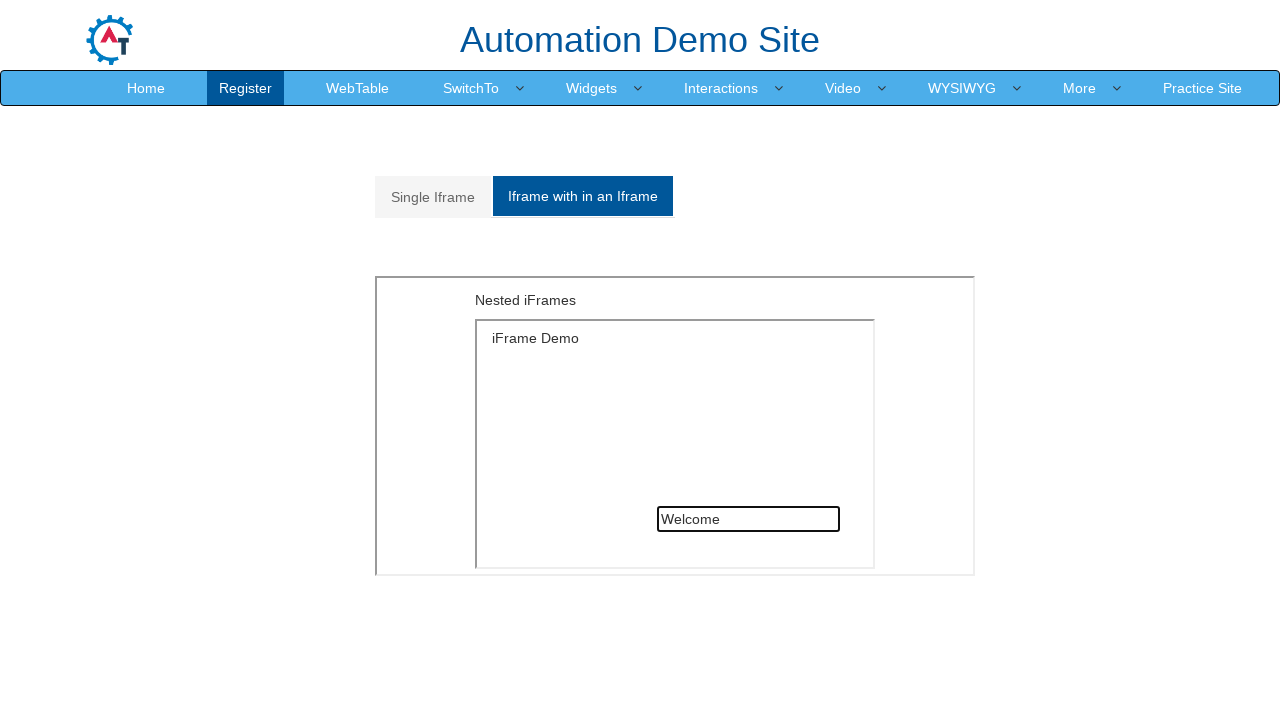